Tests regular click functionality by clicking a button and verifying a success message appears

Starting URL: https://demoqa.com/buttons

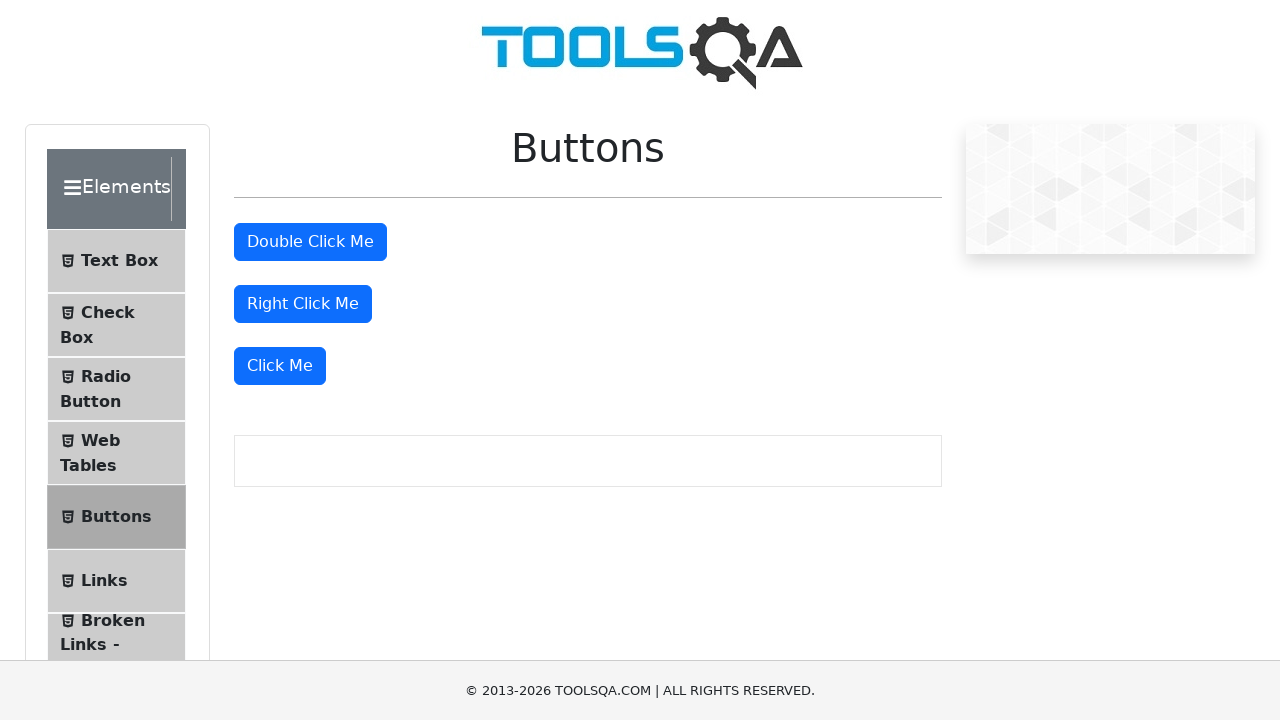

Clicked the 'Click Me' button to test regular click functionality at (280, 366) on xpath=//button[text()='Click Me']
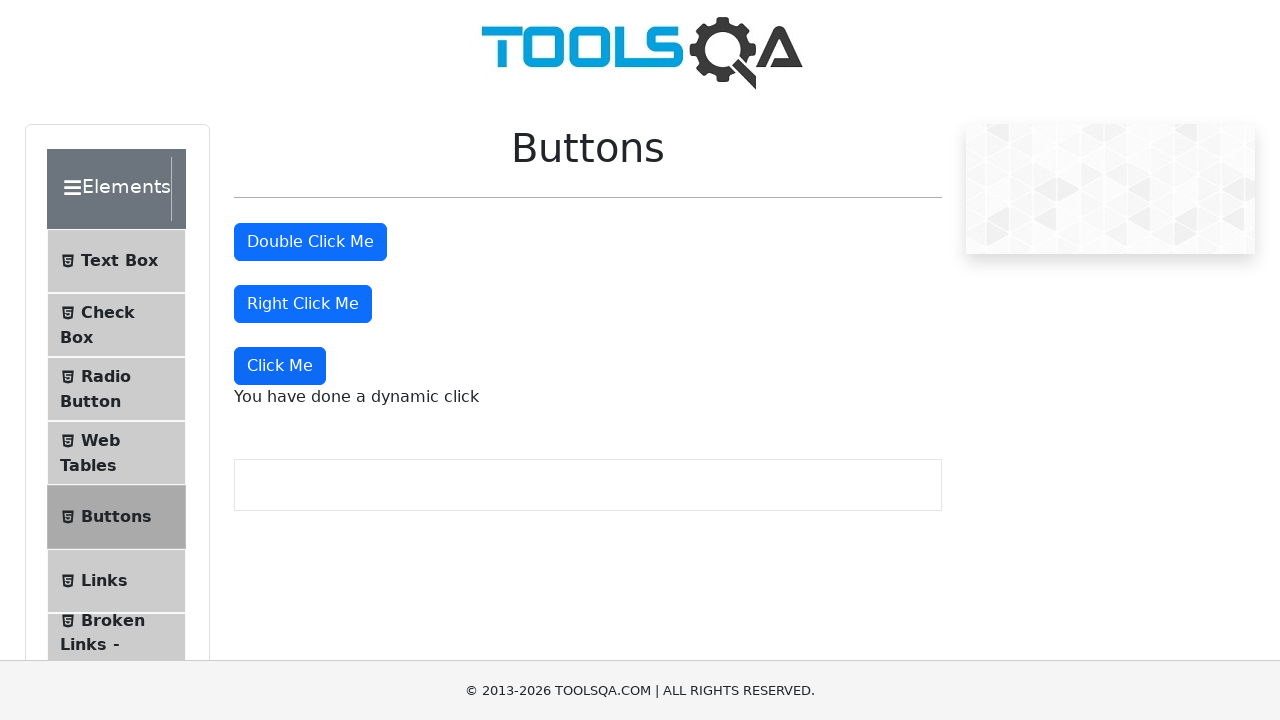

Verified that the dynamic click success message appeared
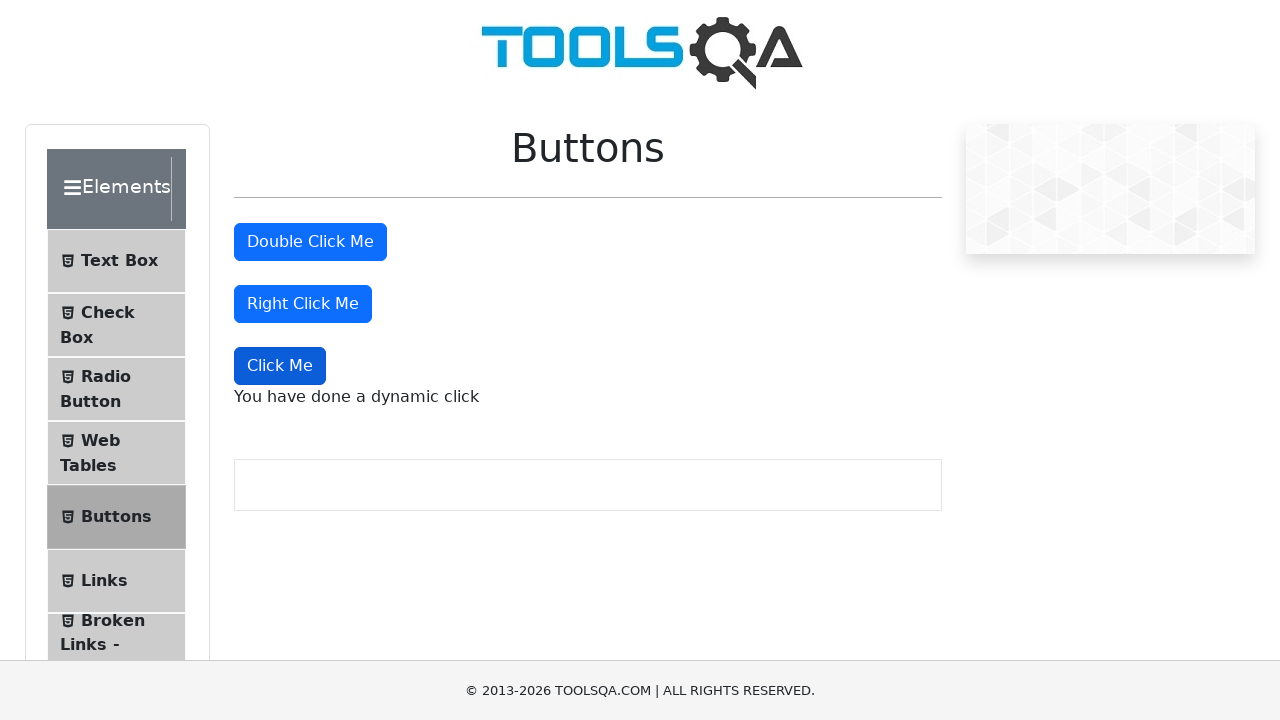

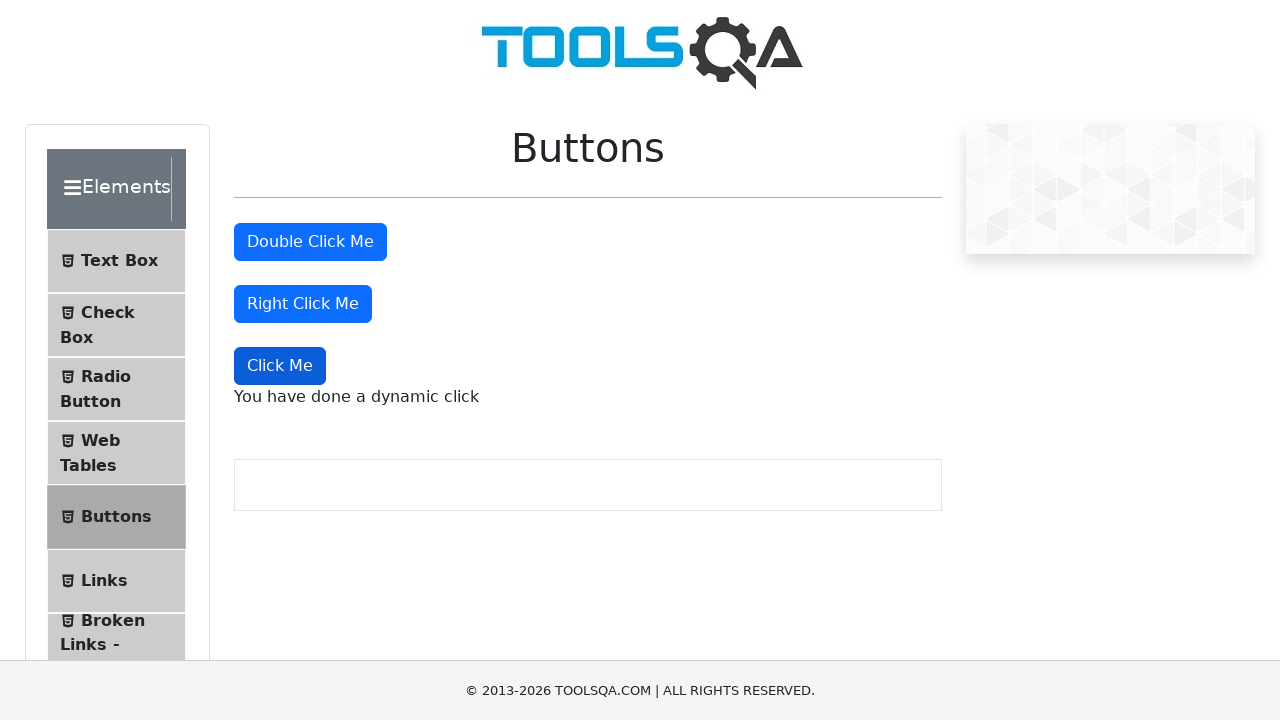